Tests alert handling within an iframe by clicking a button that triggers an alert and accepting it

Starting URL: https://www.w3schools.com/jsref/tryit.asp?filename=tryjsref_alert

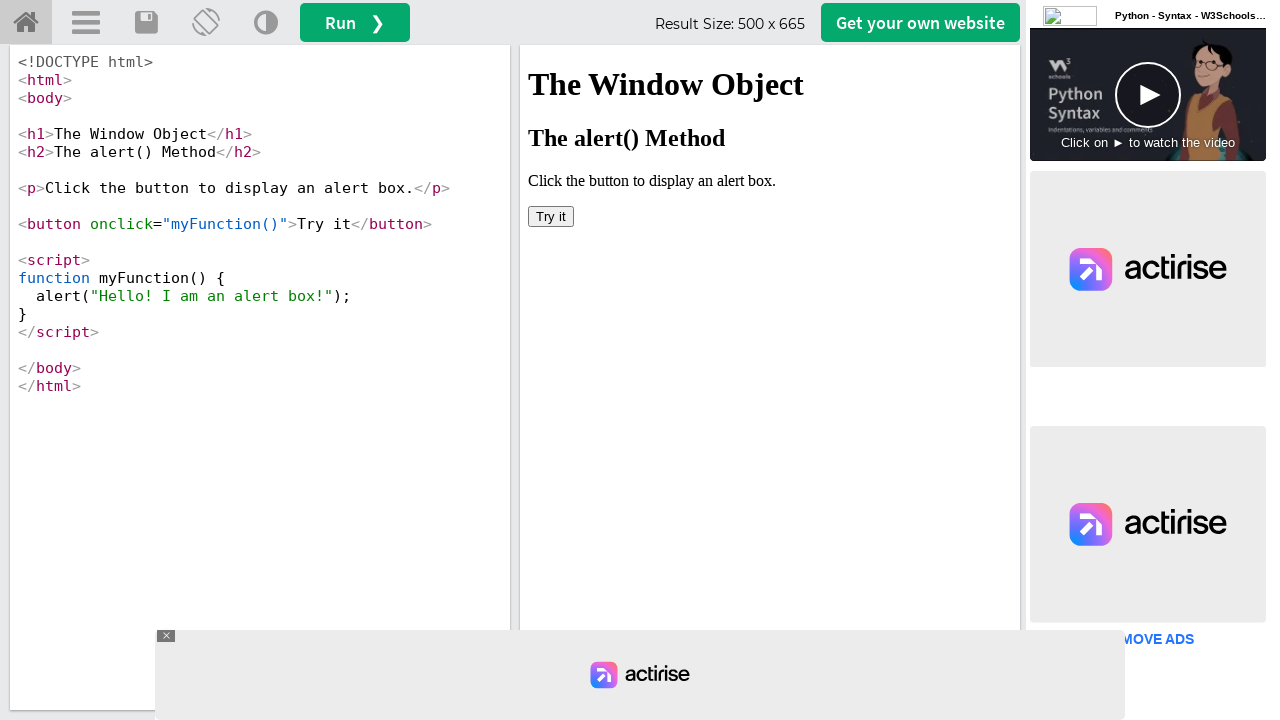

Switched to iframe with name 'iframeResult'
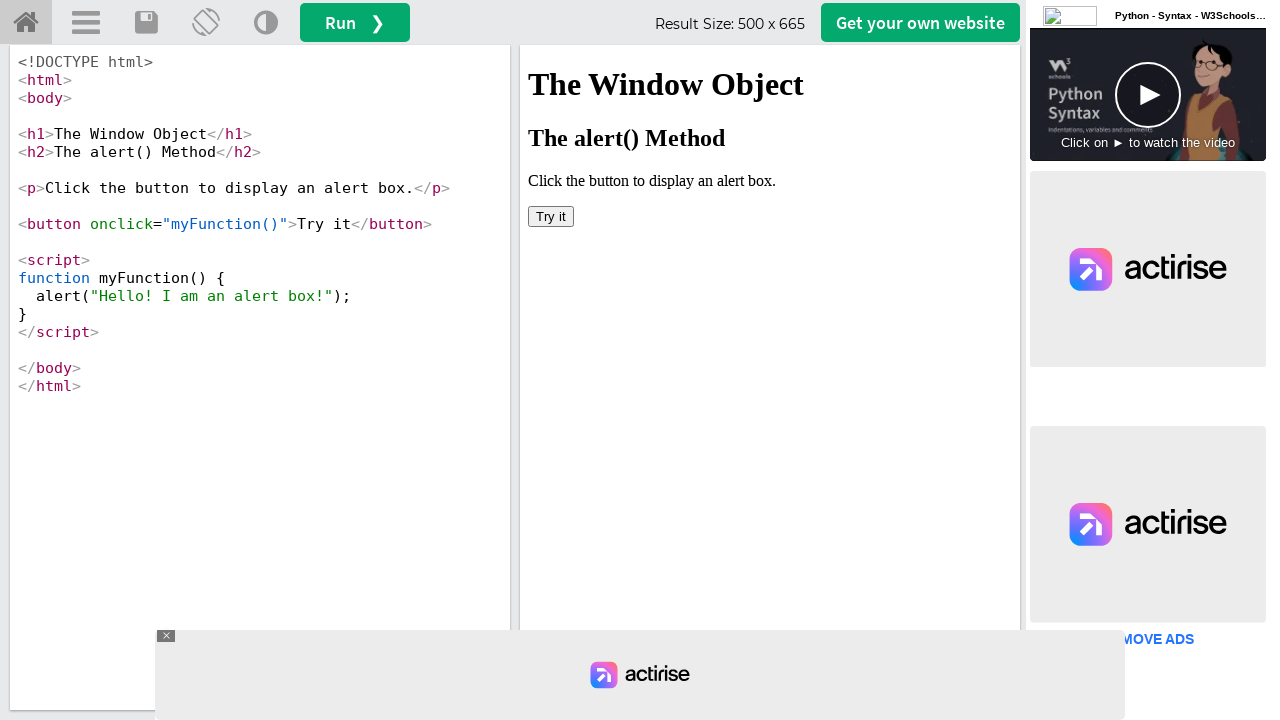

Clicked 'Try it' button to trigger alert at (551, 216) on xpath=//button[contains(text(),'Try it')]
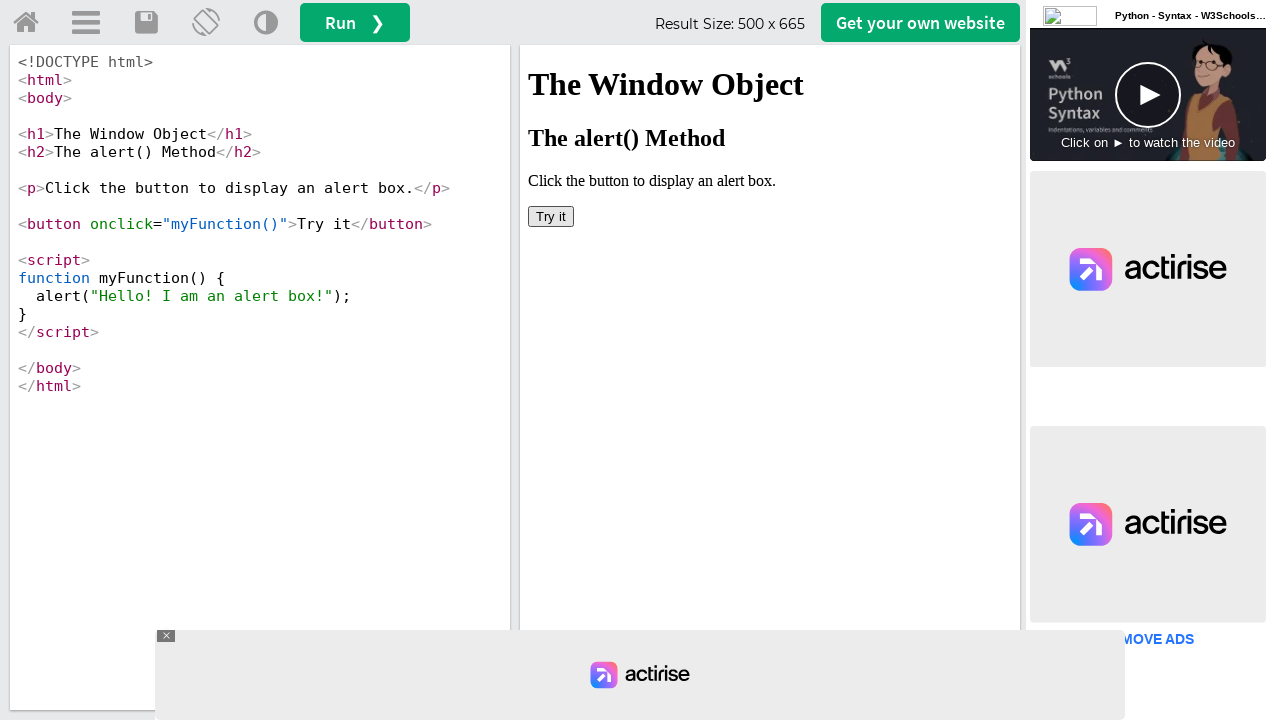

Alert dialog accepted
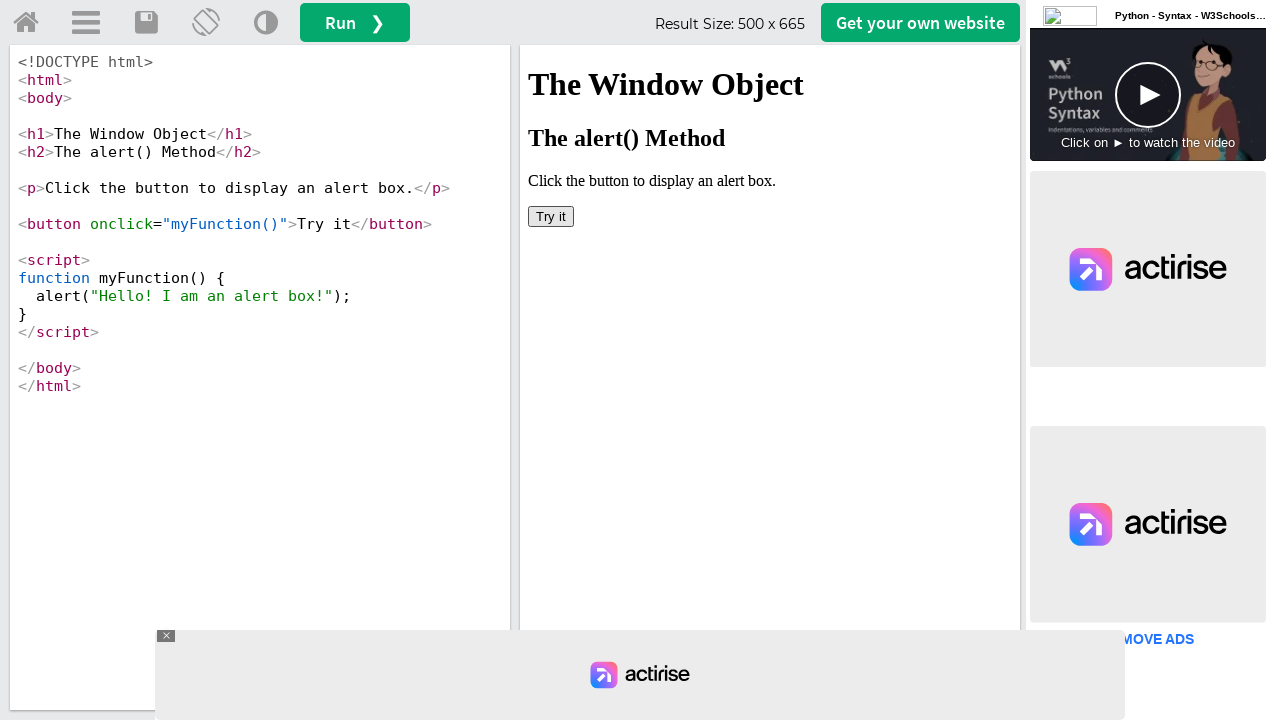

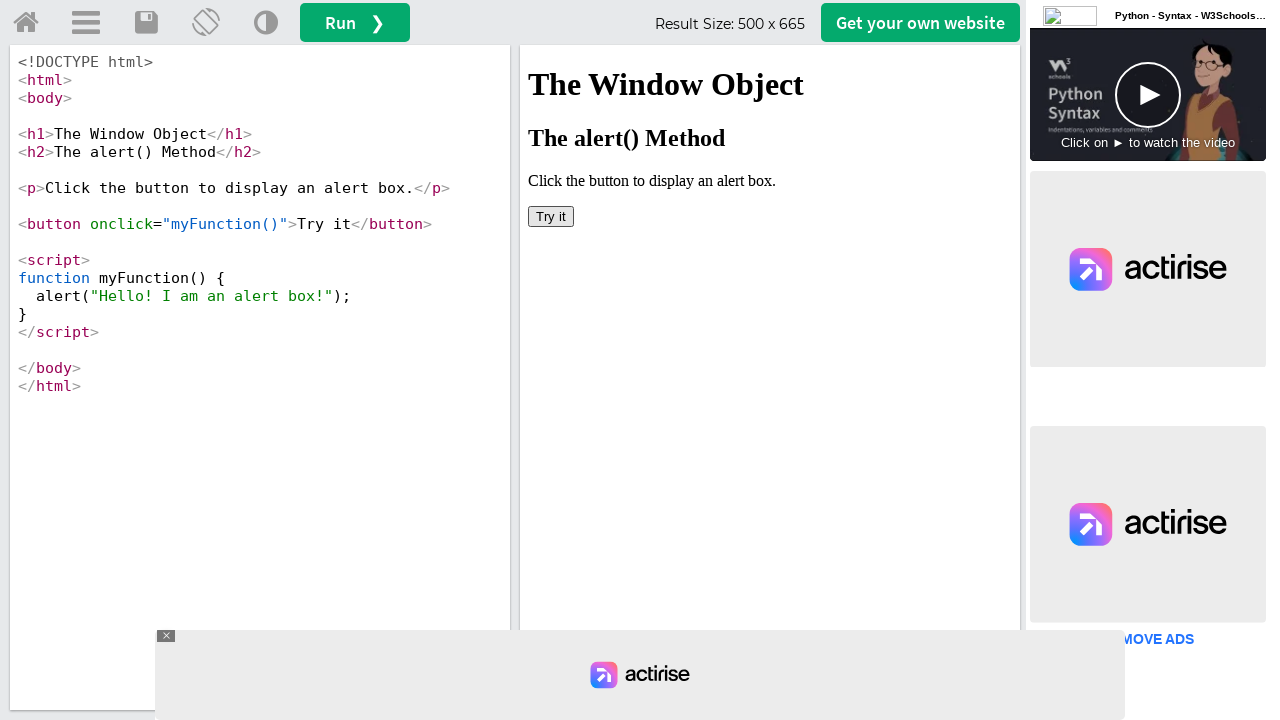